Tests dynamic controls functionality by clicking a remove button, verifying the checkbox is removed with a confirmation message, then clicking add button to restore it and verifying the restoration message.

Starting URL: https://the-internet.herokuapp.com/dynamic_controls

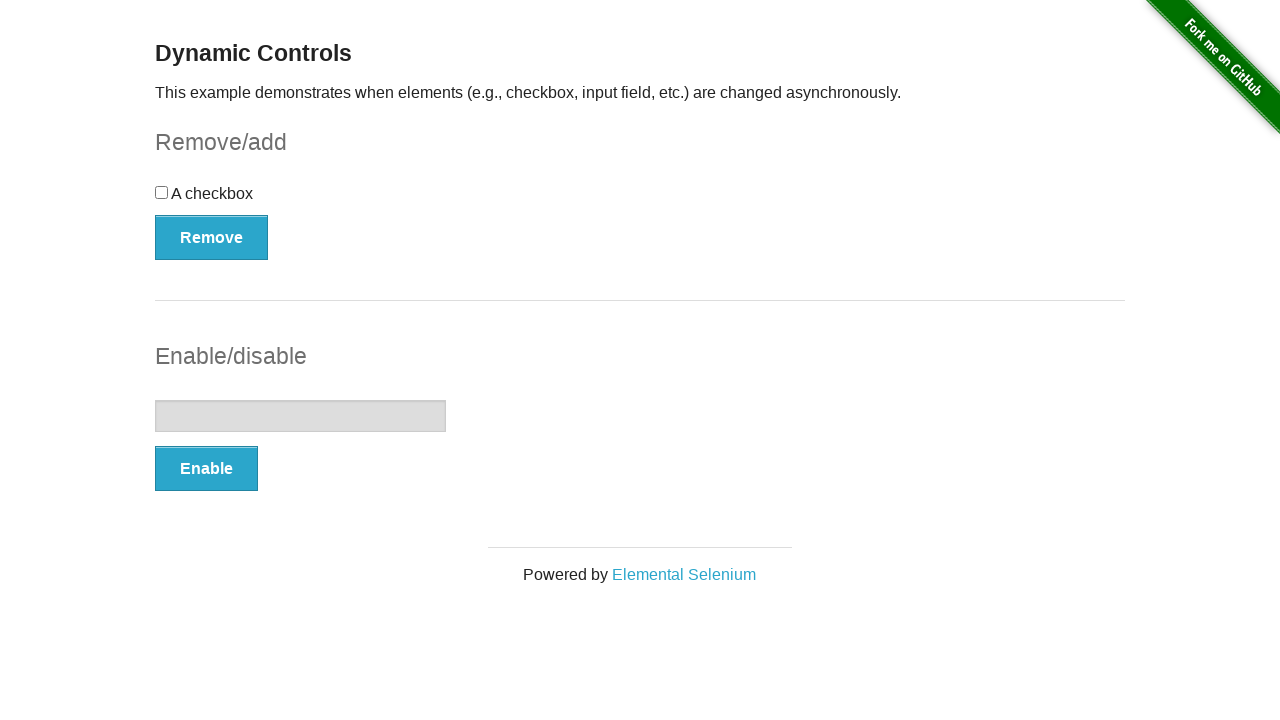

Clicked remove button to remove the checkbox at (212, 237) on #checkbox-example > button
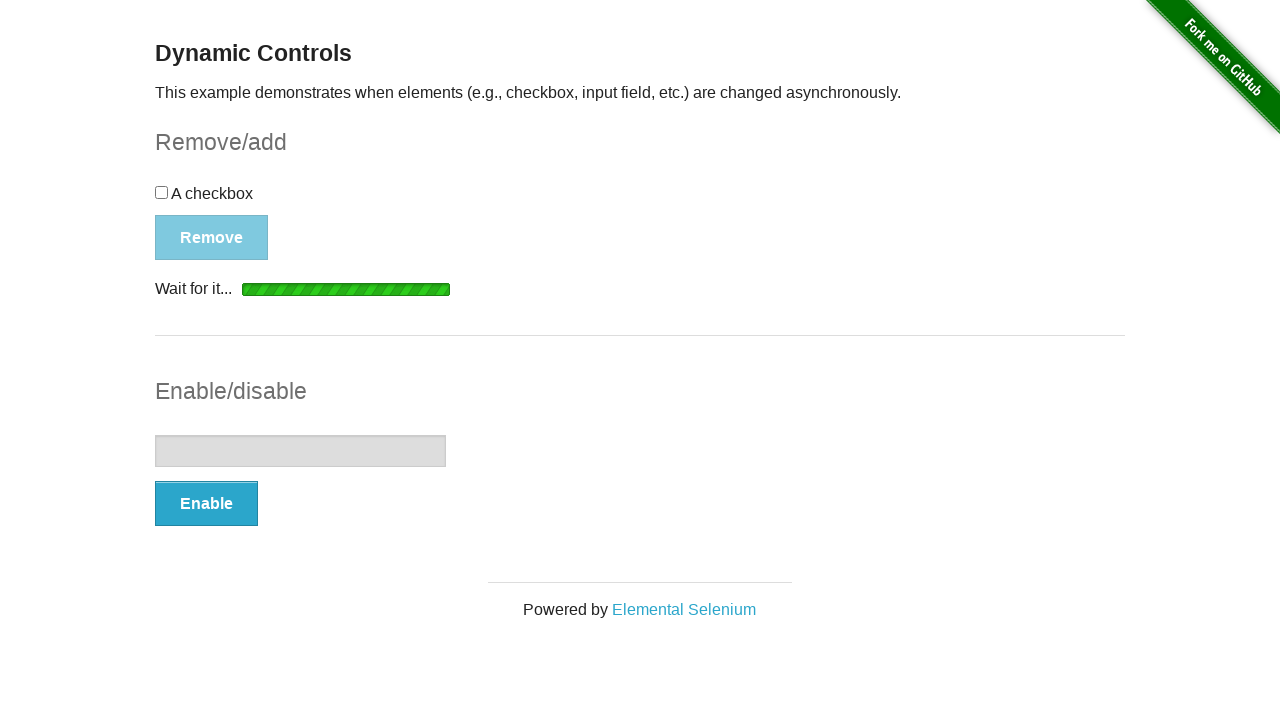

Confirmation message appeared after removing checkbox
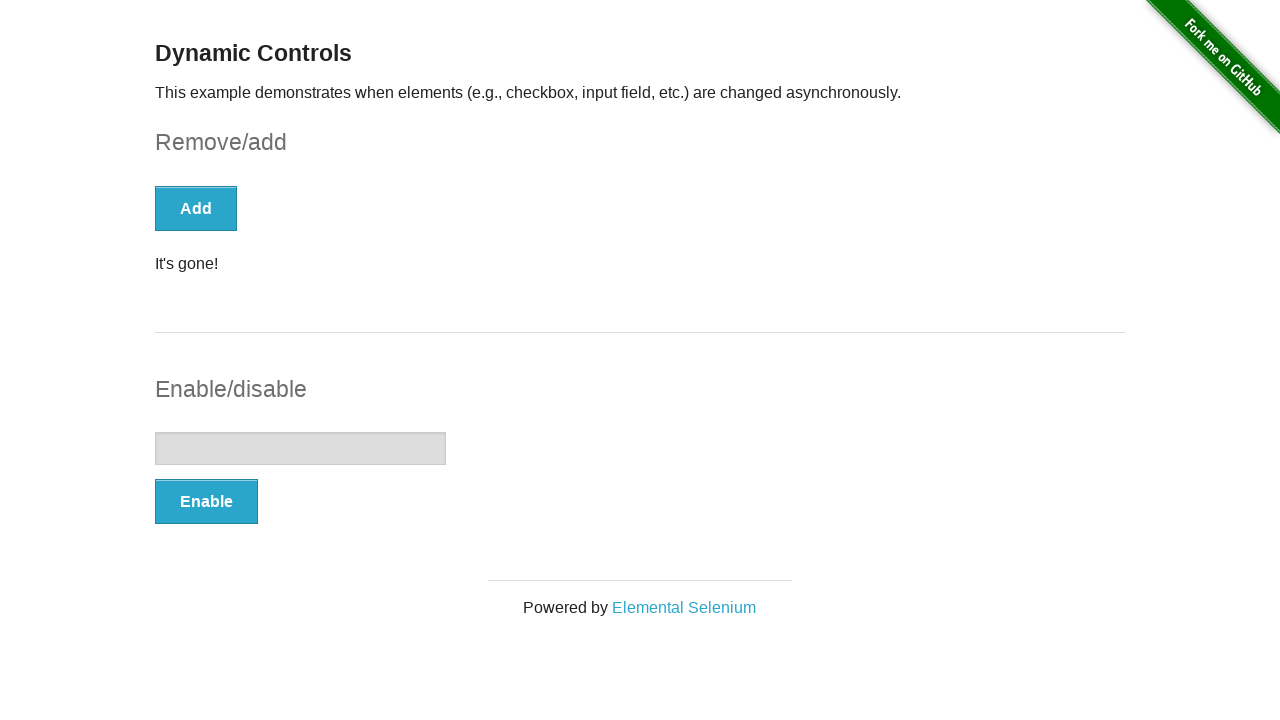

Verified confirmation message displays 'It's gone!'
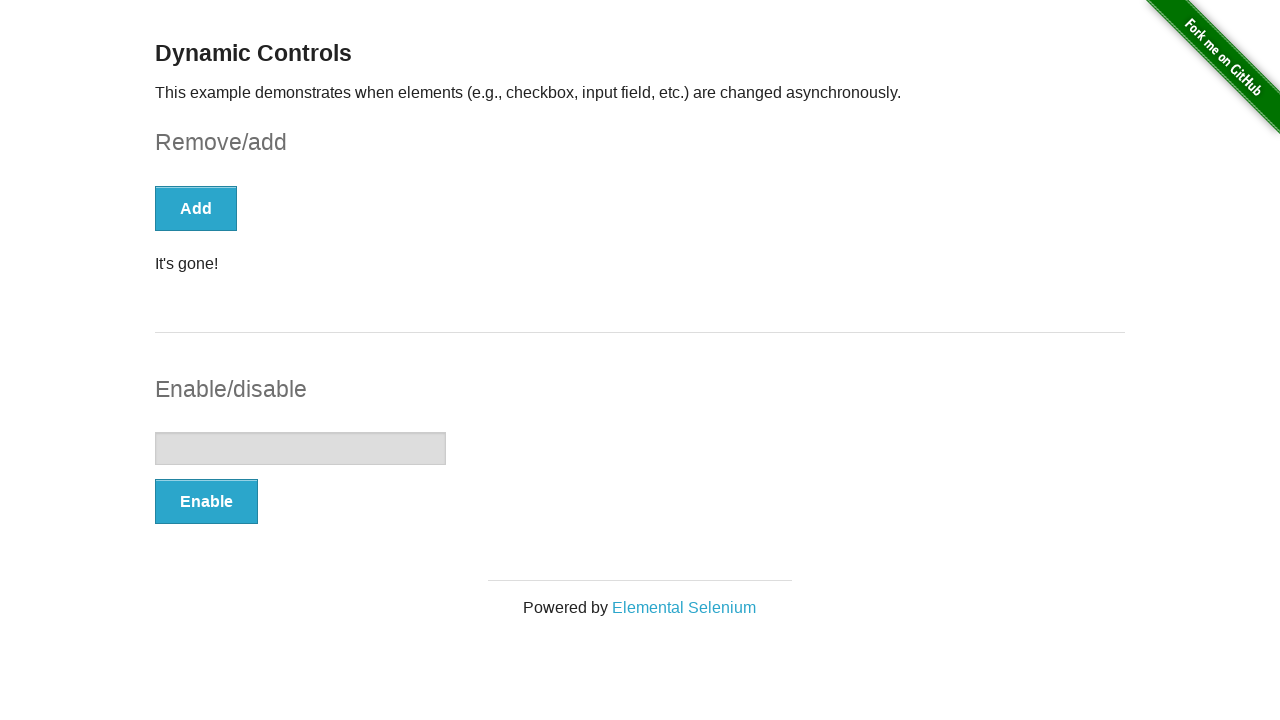

Clicked add button to restore the checkbox at (196, 208) on #checkbox-example > button
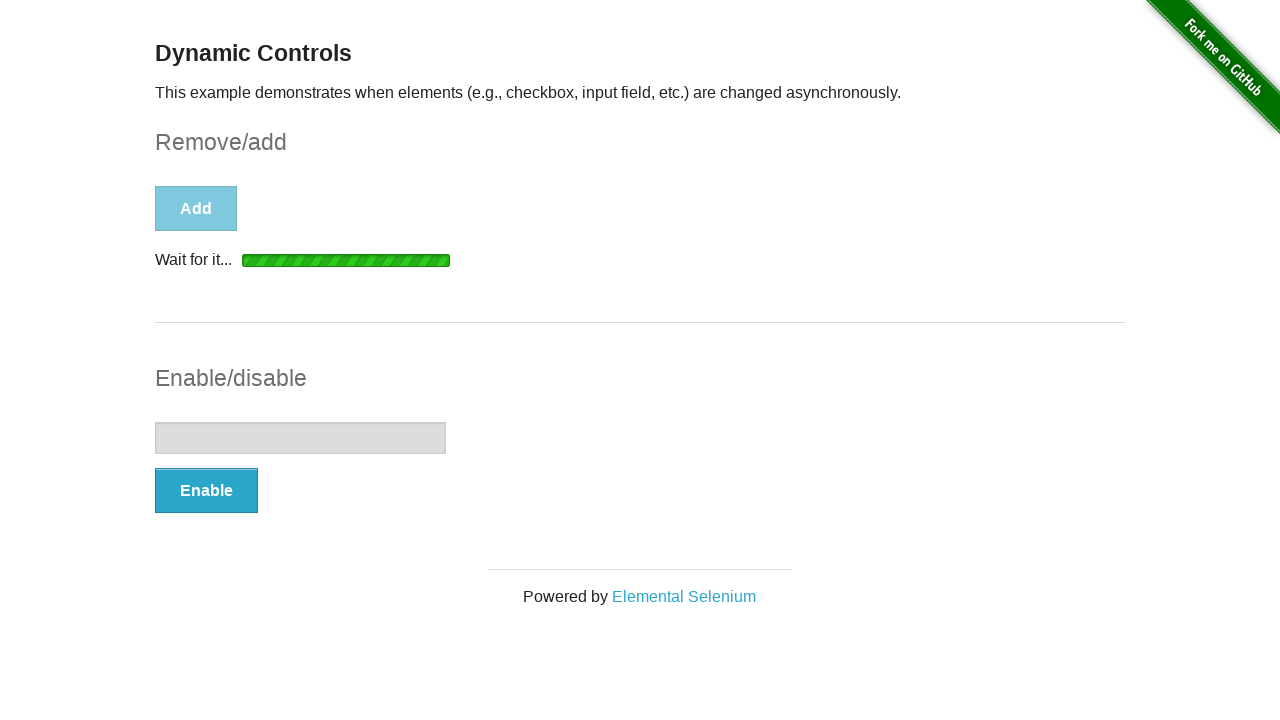

Restoration message appeared after adding checkbox back
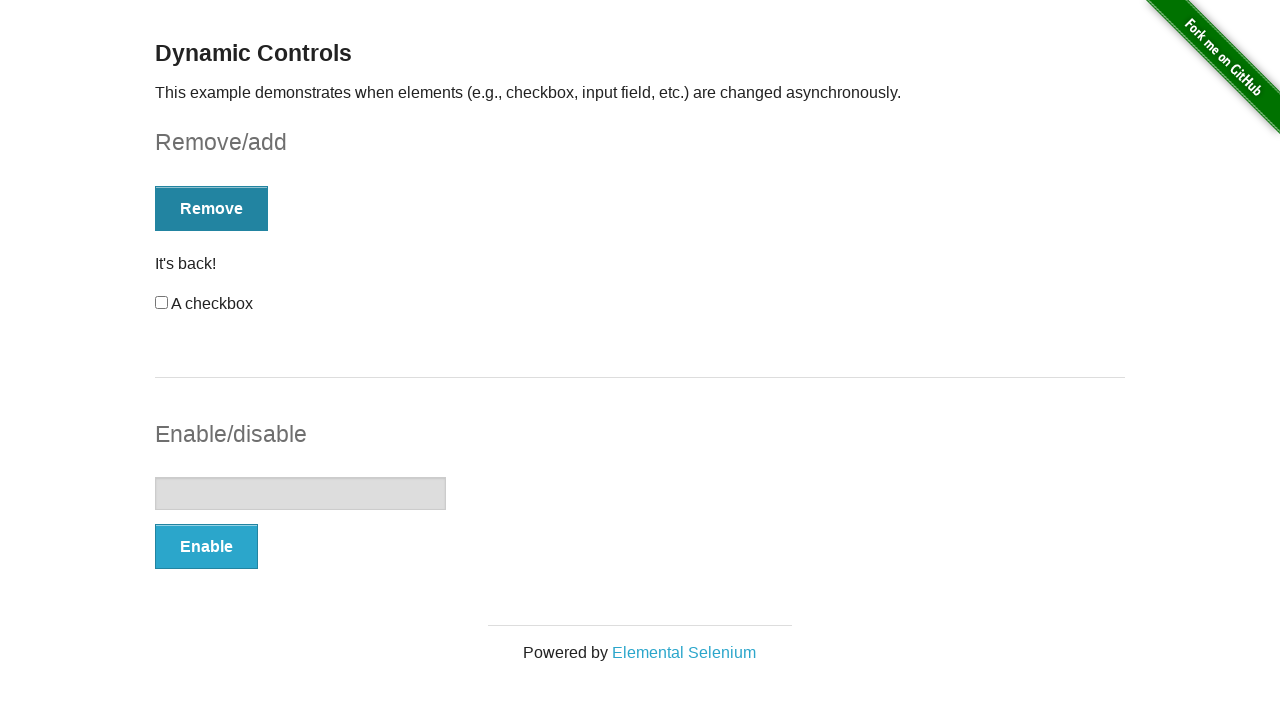

Verified restoration message displays 'It's back!'
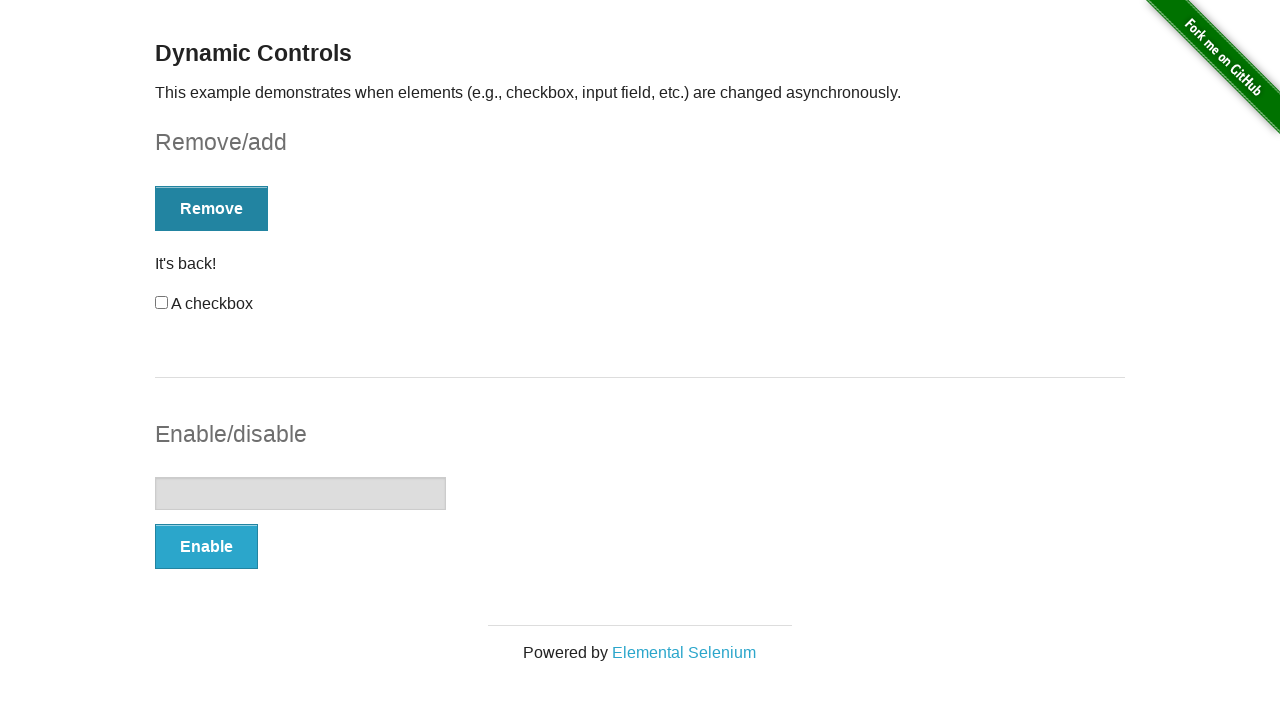

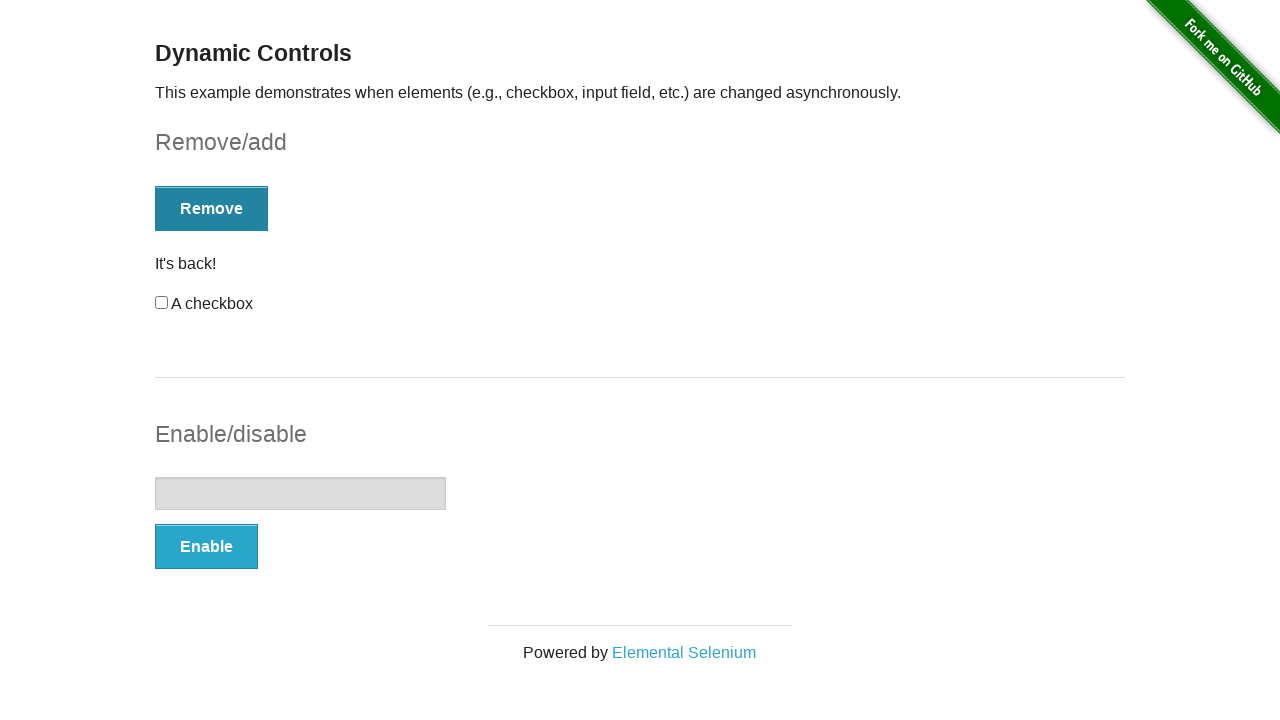